Tests iframe interaction by switching to a frame, filling an input field, and then switching back to the main content

Starting URL: https://demo.automationtesting.in/Frames.html

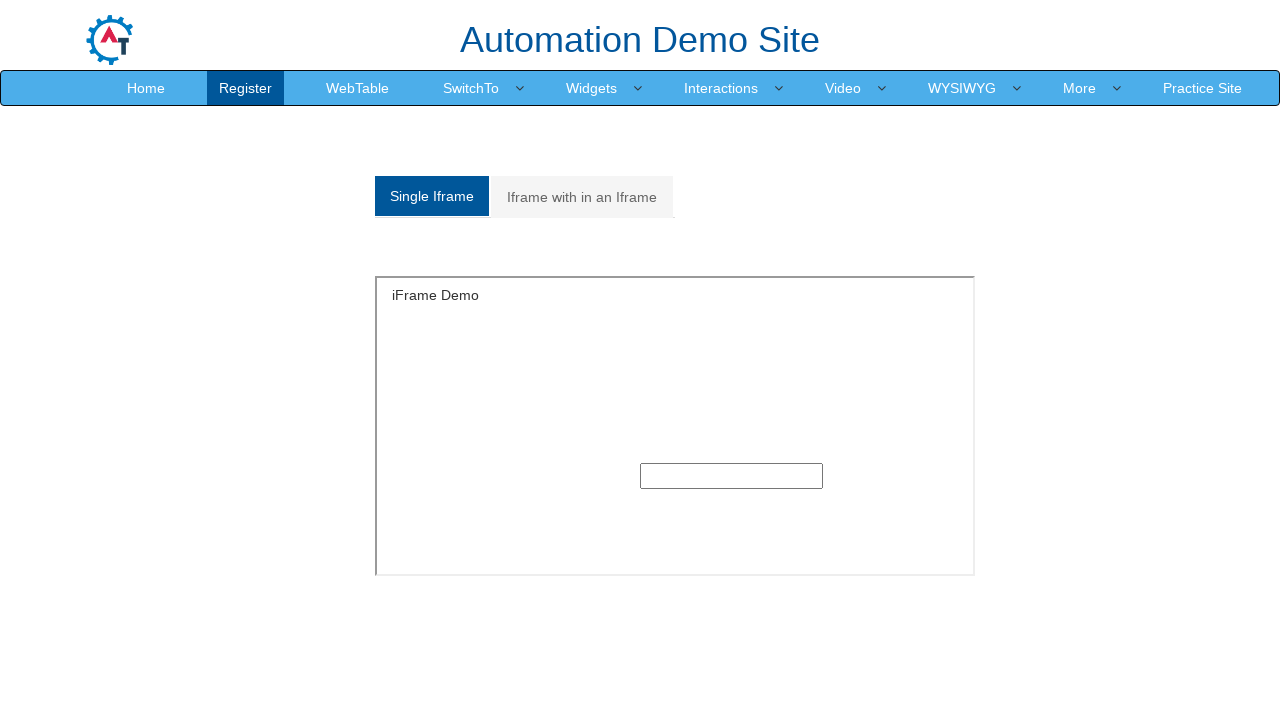

Switched to iframe named 'SingleFrame'
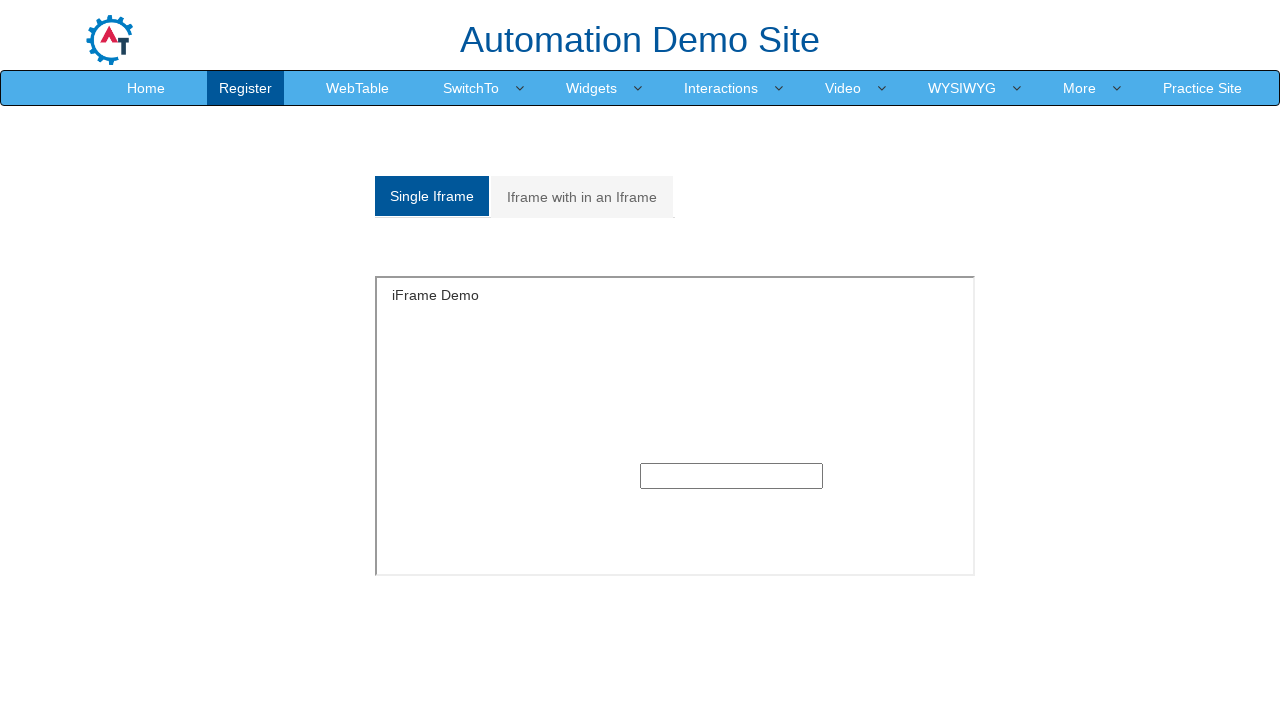

Filled input field in iframe with 'Teja' on //html/body/section/div/div/div/input
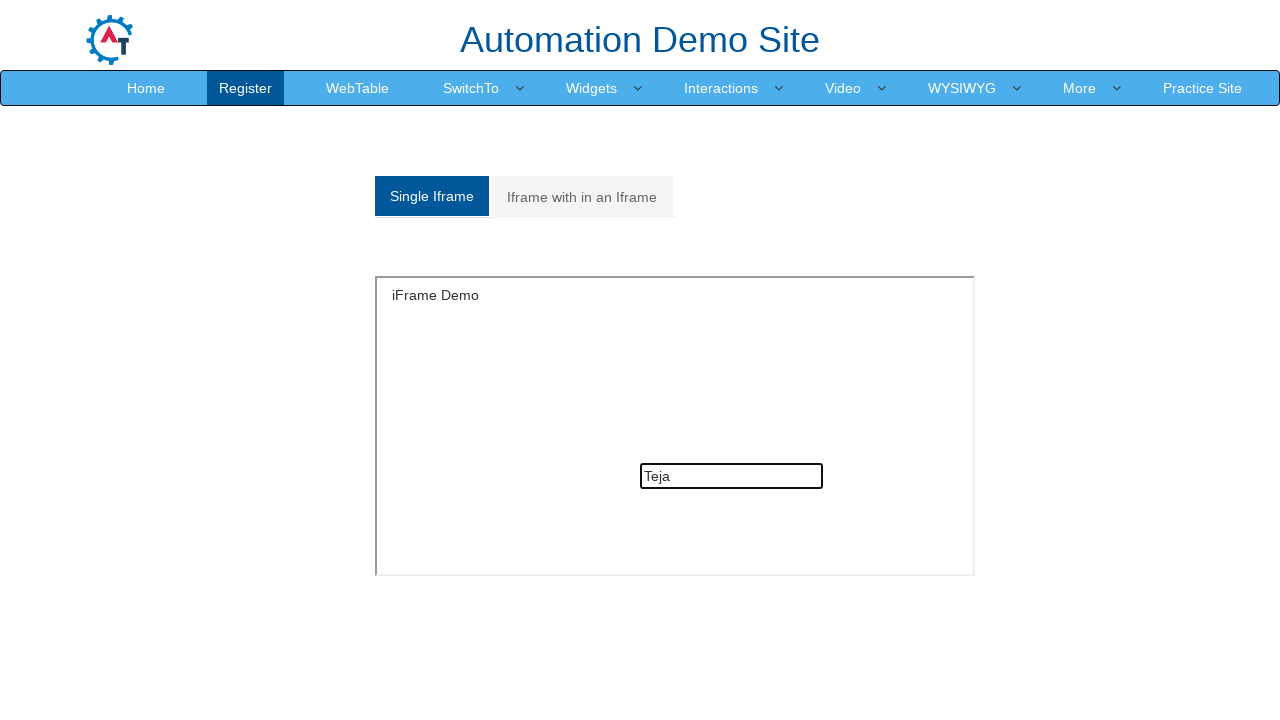

Located header element on main page
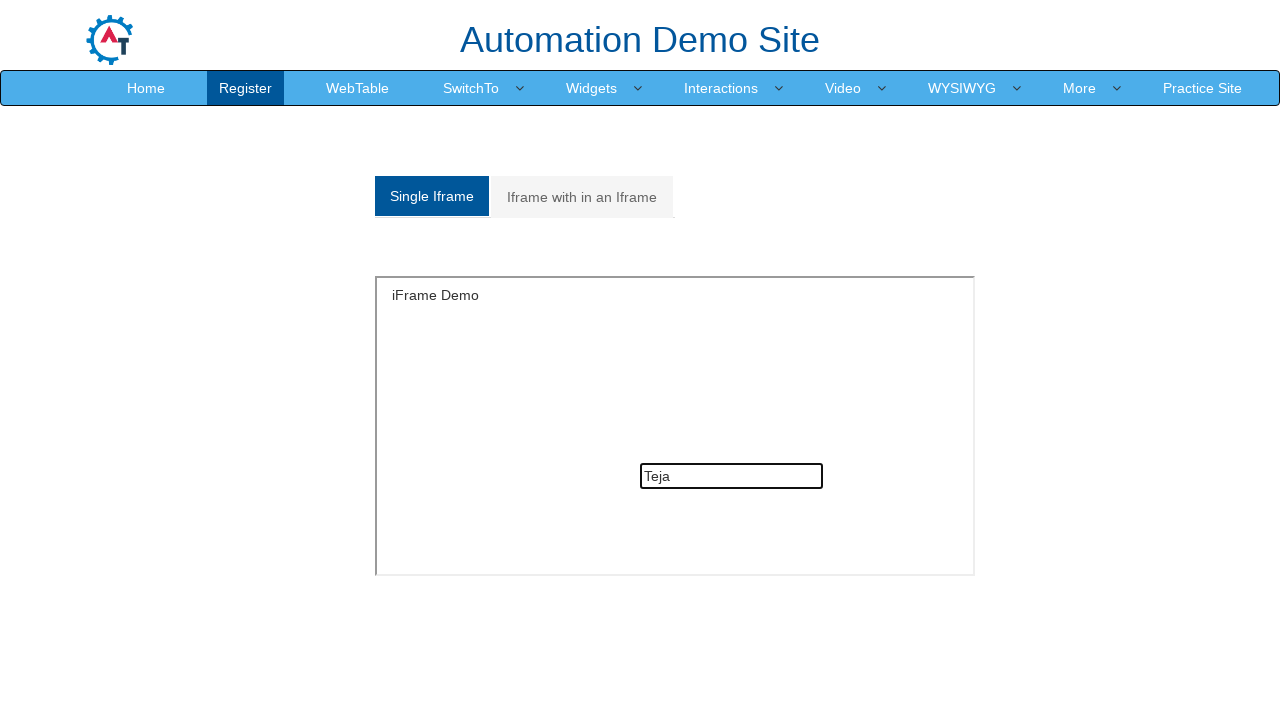

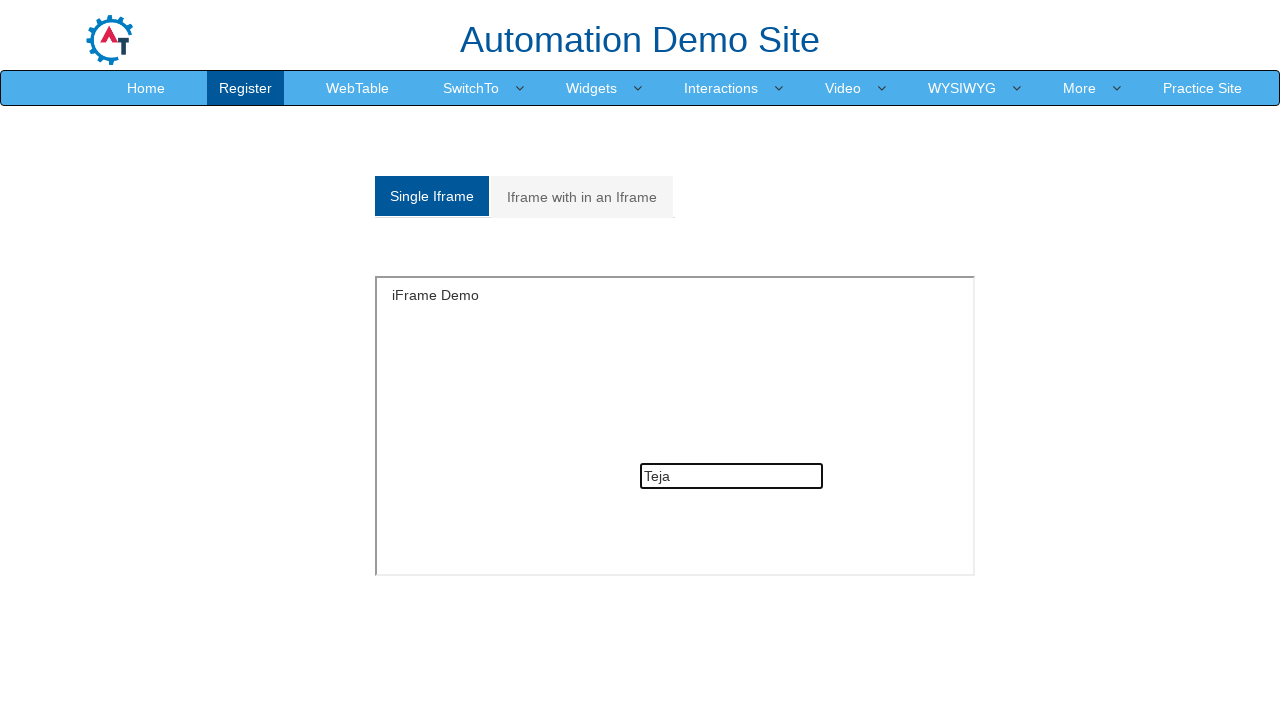